Tests drag and drop functionality by navigating to the Interactions section, opening the Droppable tab, and dragging an element onto a drop target.

Starting URL: https://seleniumui.moderntester.pl/

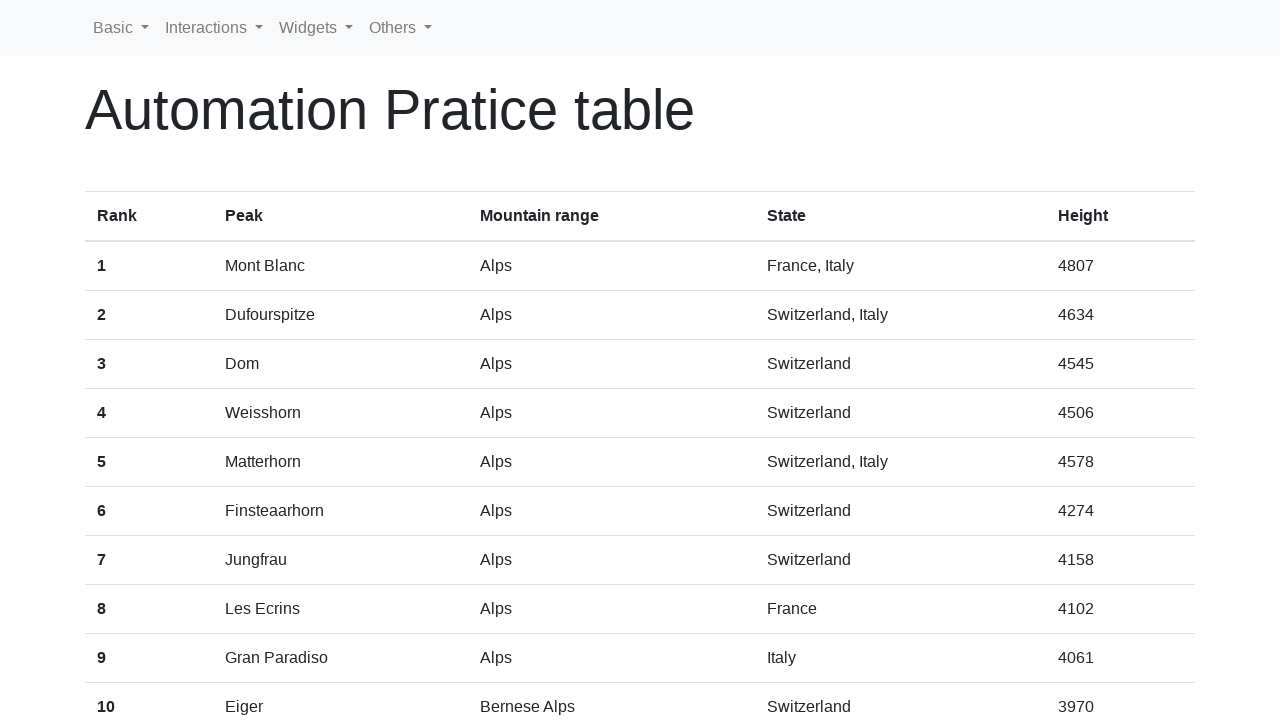

Clicked on Interactions tab at (214, 28) on text=Interactions
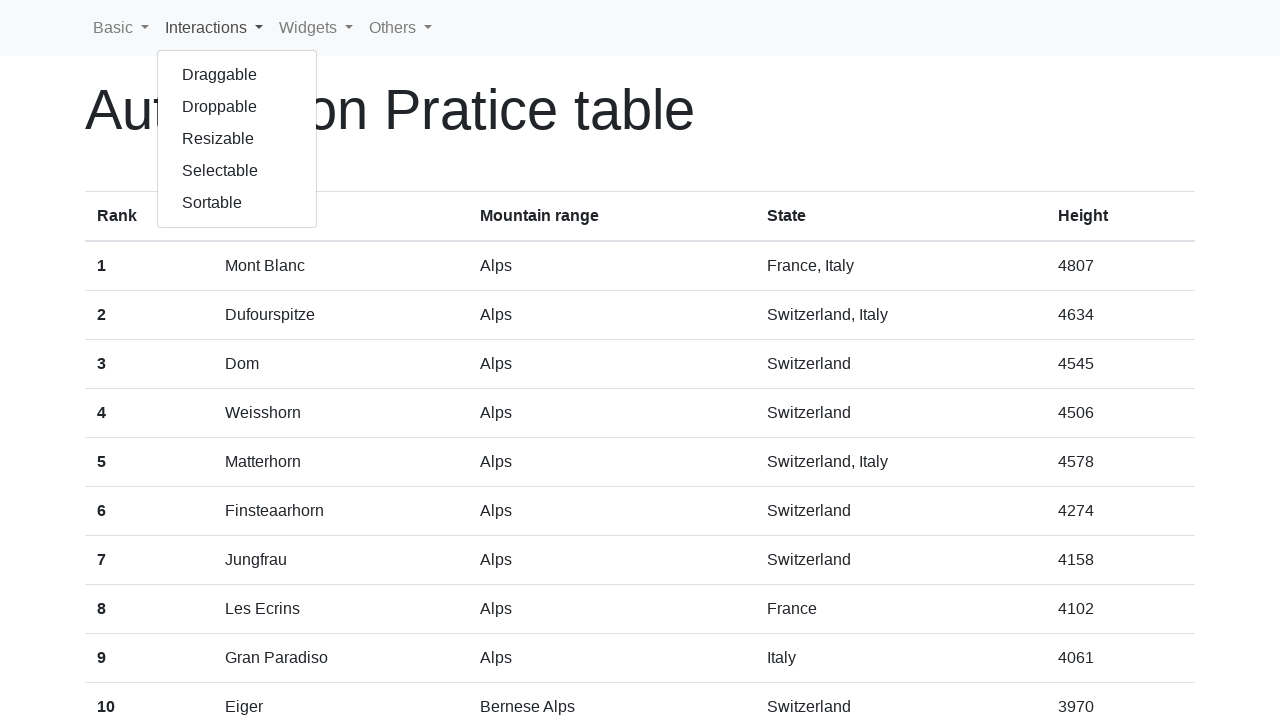

Clicked on Droppable tab at (237, 107) on text=Droppable
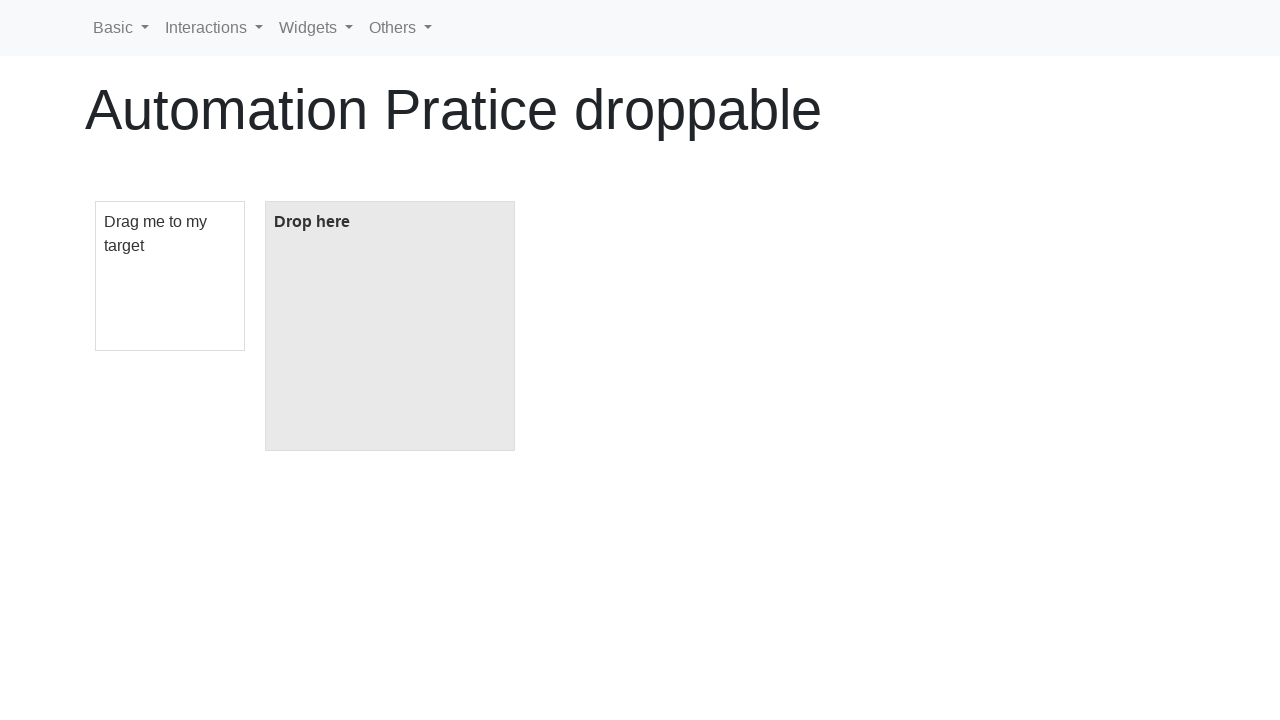

Draggable element became visible
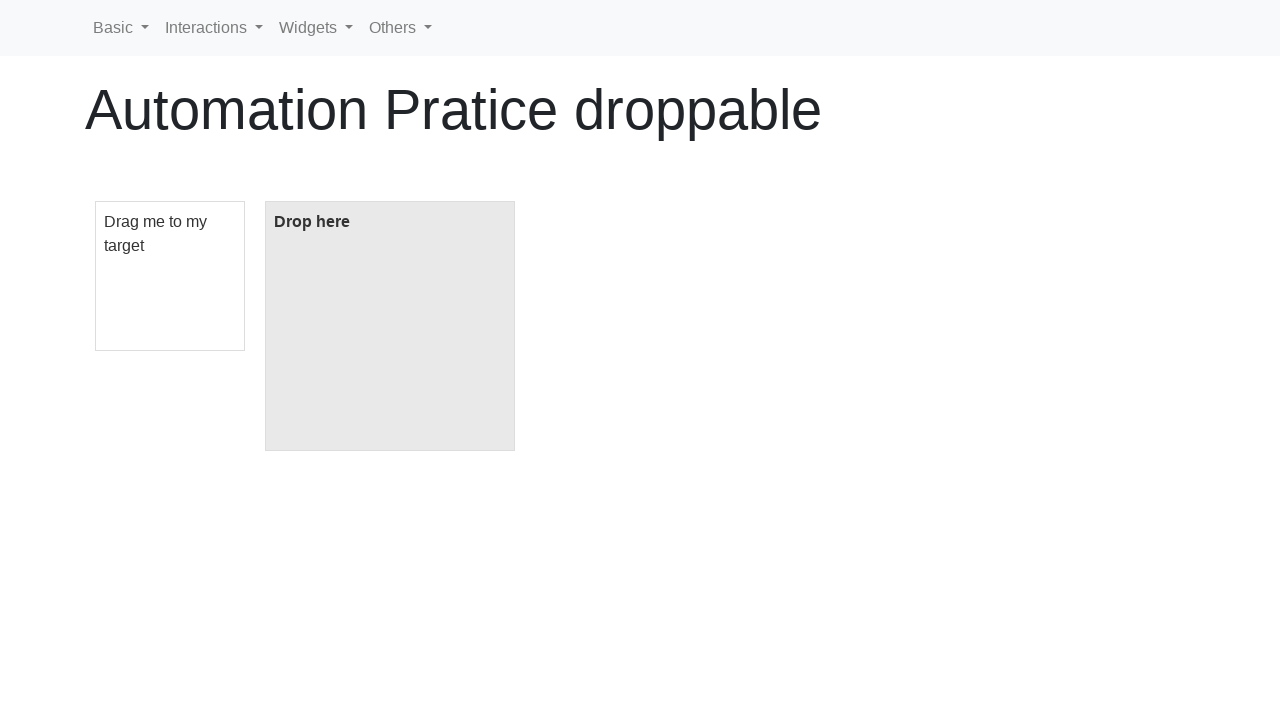

Droppable element became visible
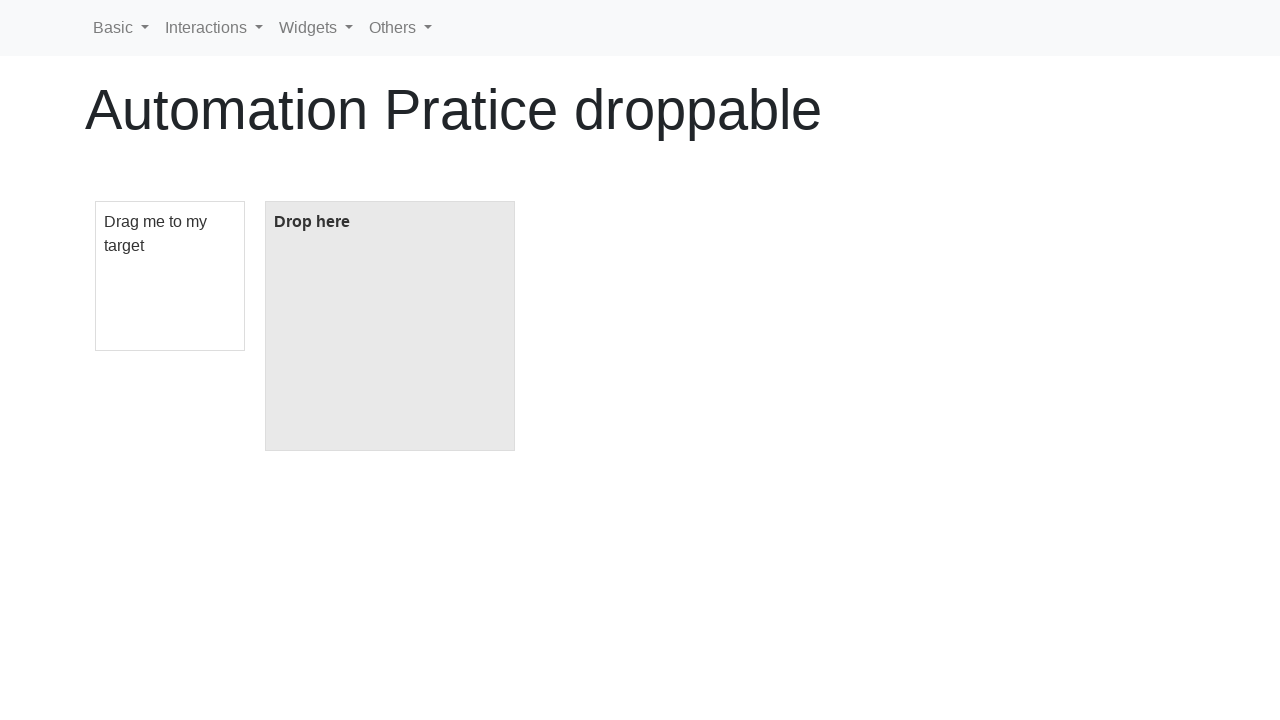

Dragged draggable element onto droppable target at (390, 326)
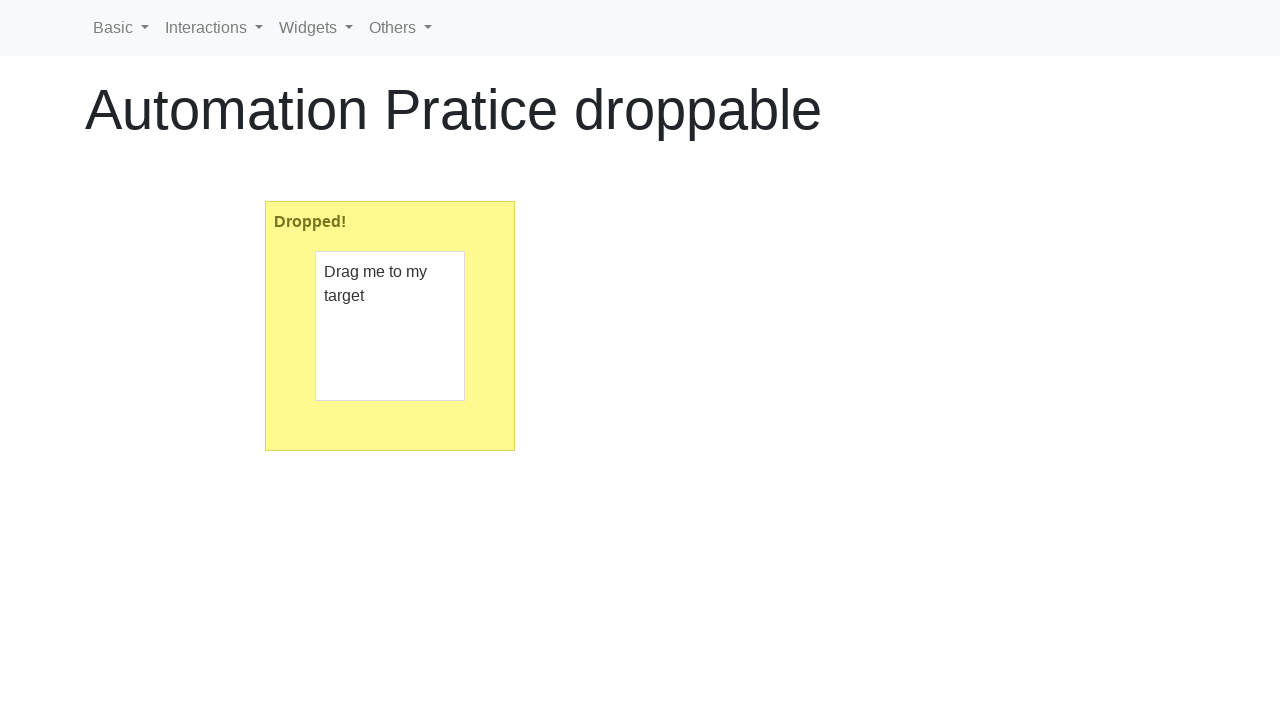

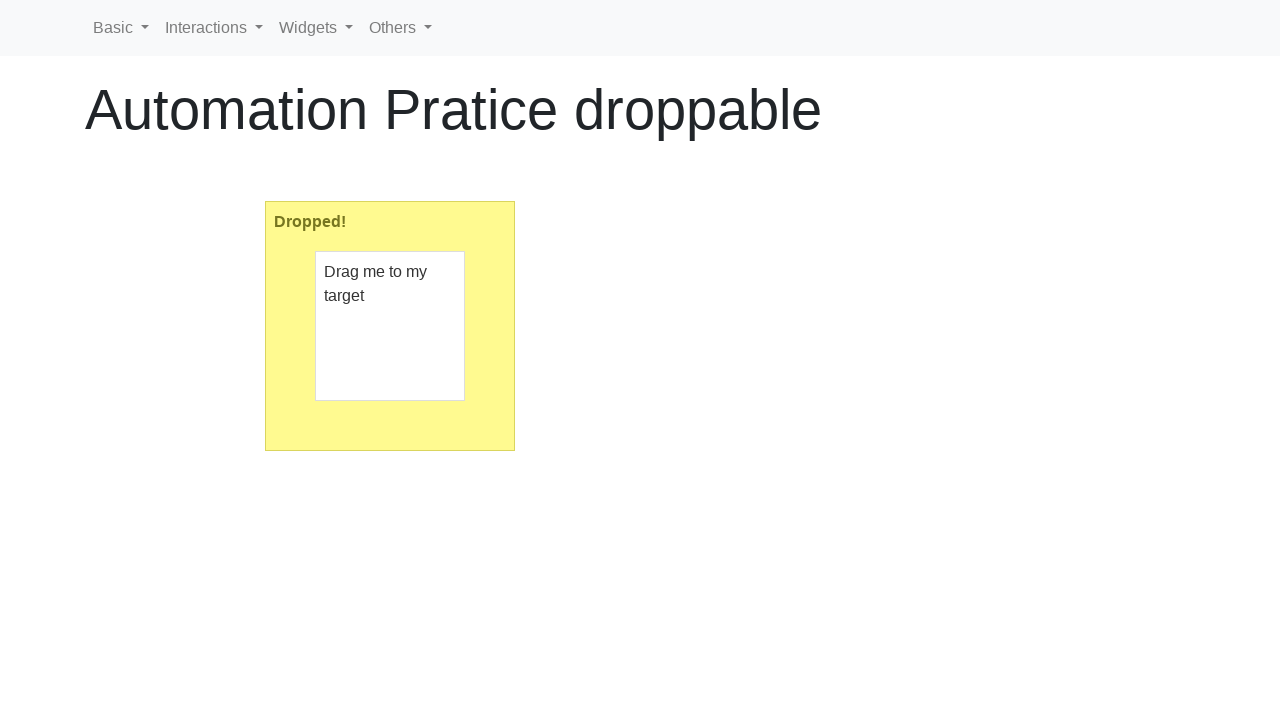